Tests navigation through nested frames by switching between different frames

Starting URL: http://the-internet.herokuapp.com/

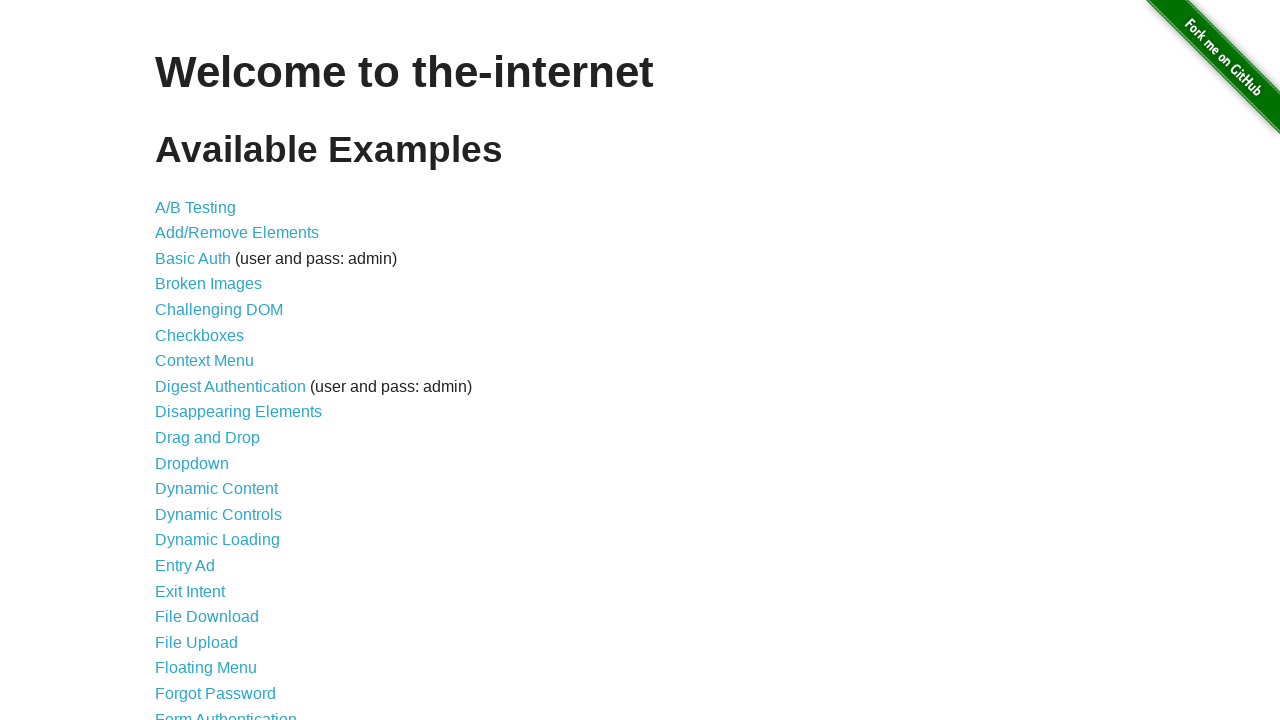

Clicked on Frames link at (182, 361) on text=Frames
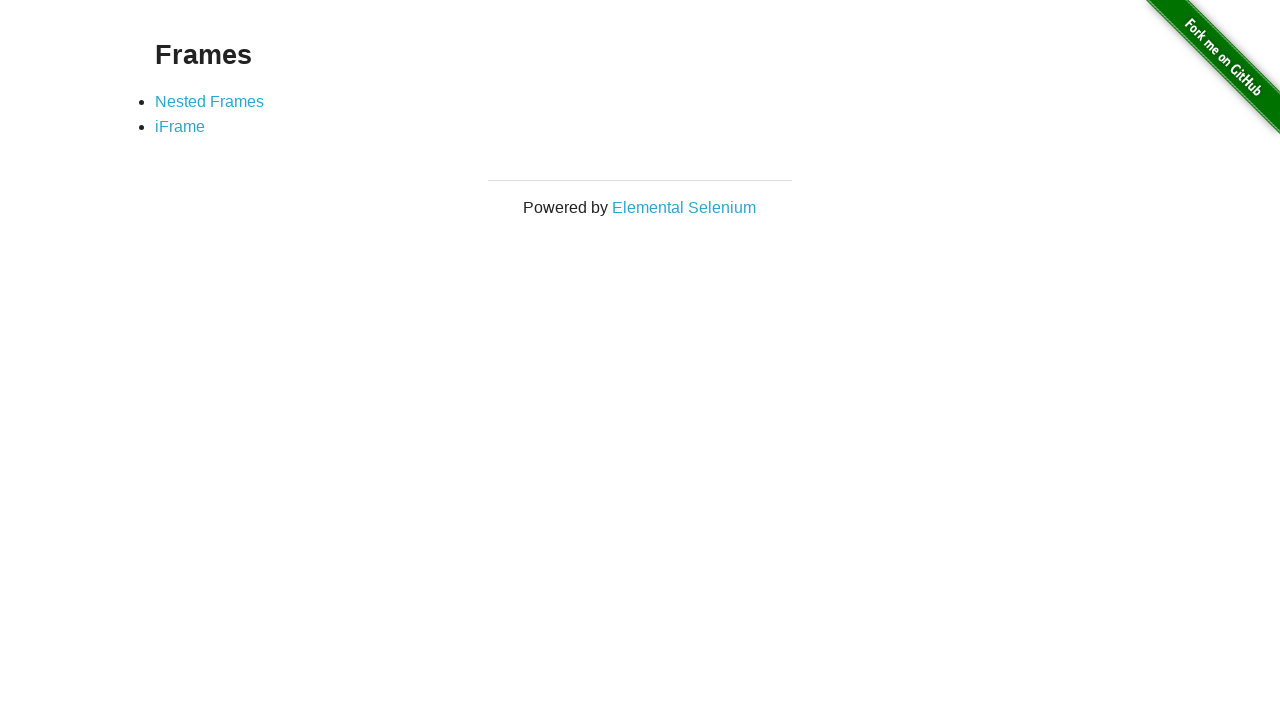

Clicked on Nested Frames link at (210, 101) on text=Nested Frames
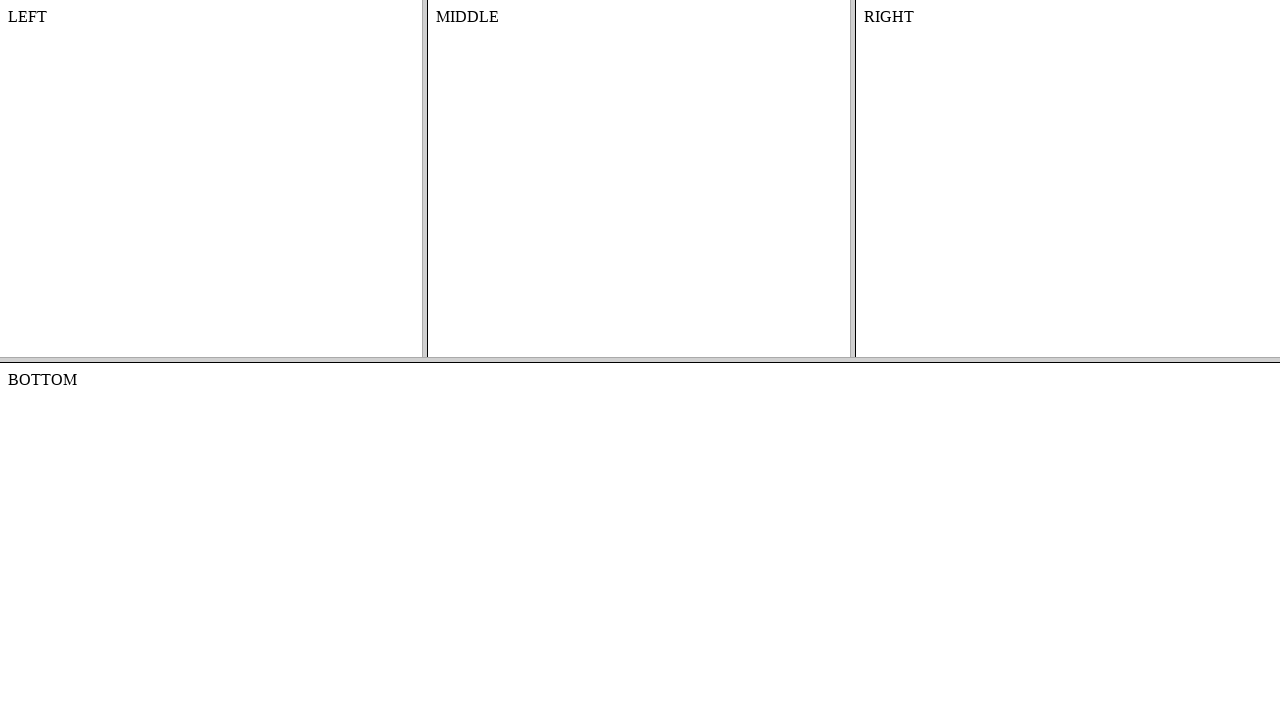

Retrieved left frame by name
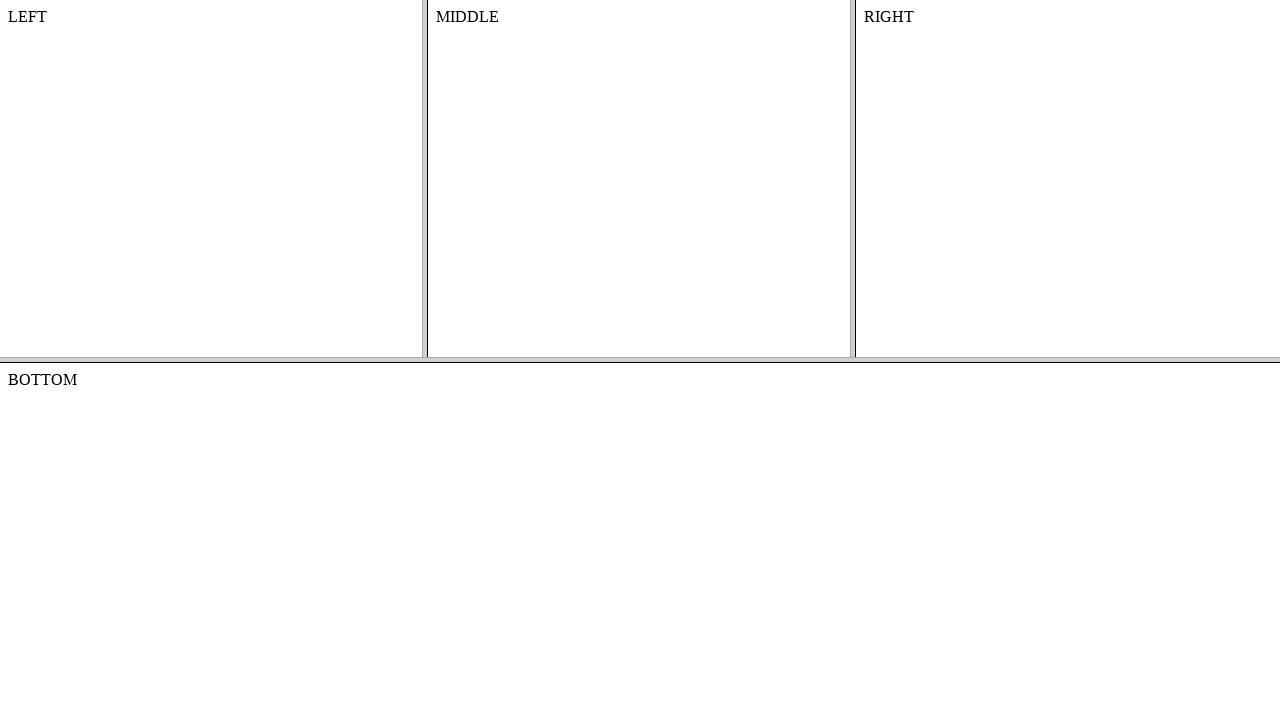

Retrieved content from left frame
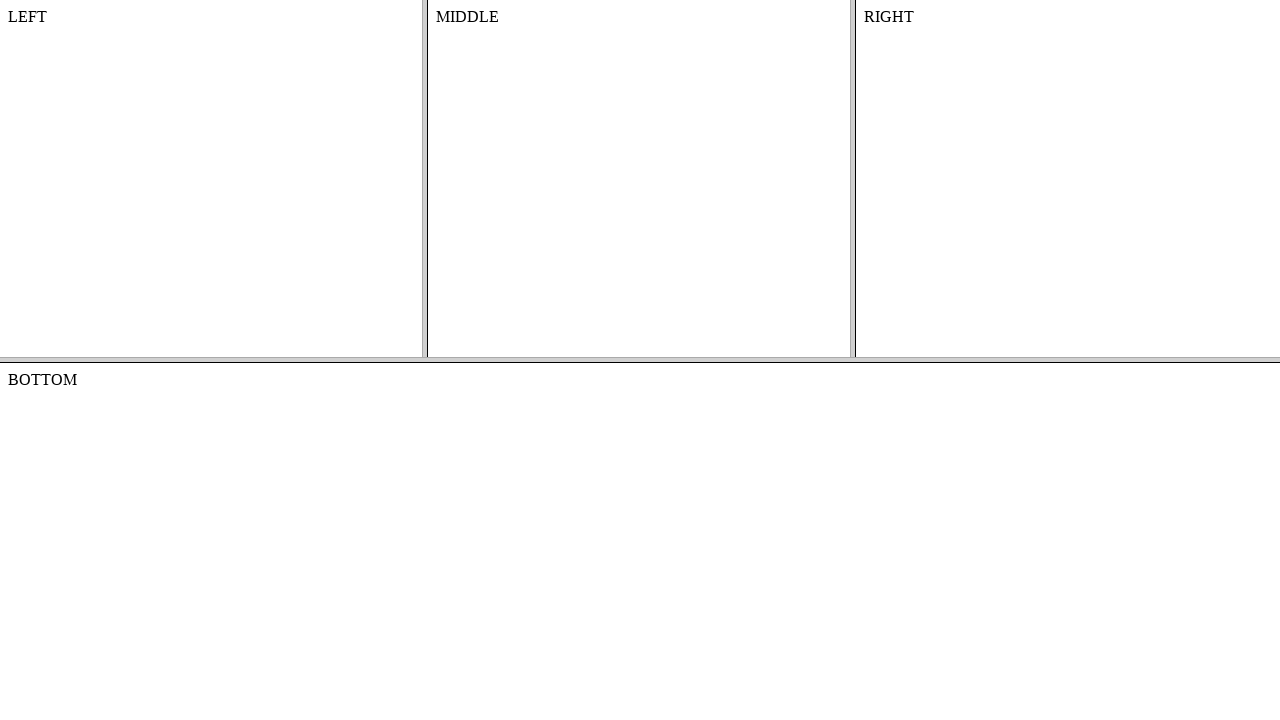

Retrieved bottom frame by name
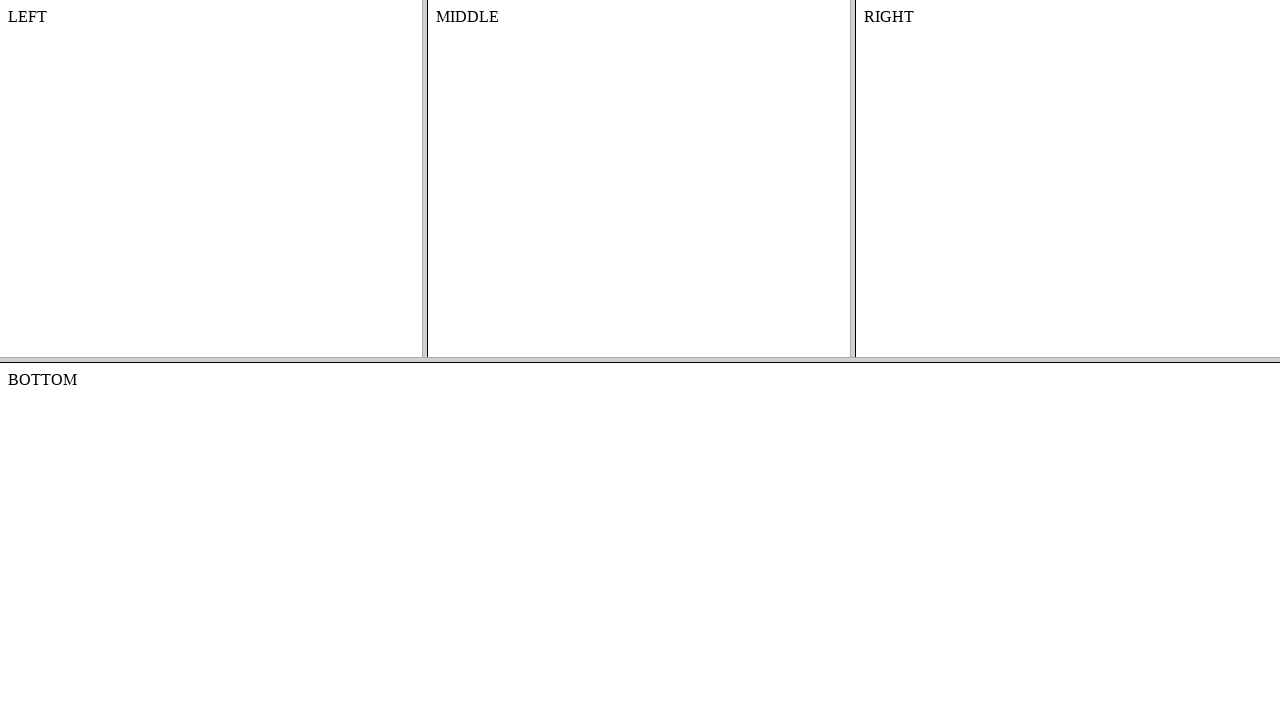

Retrieved text content from bottom frame body
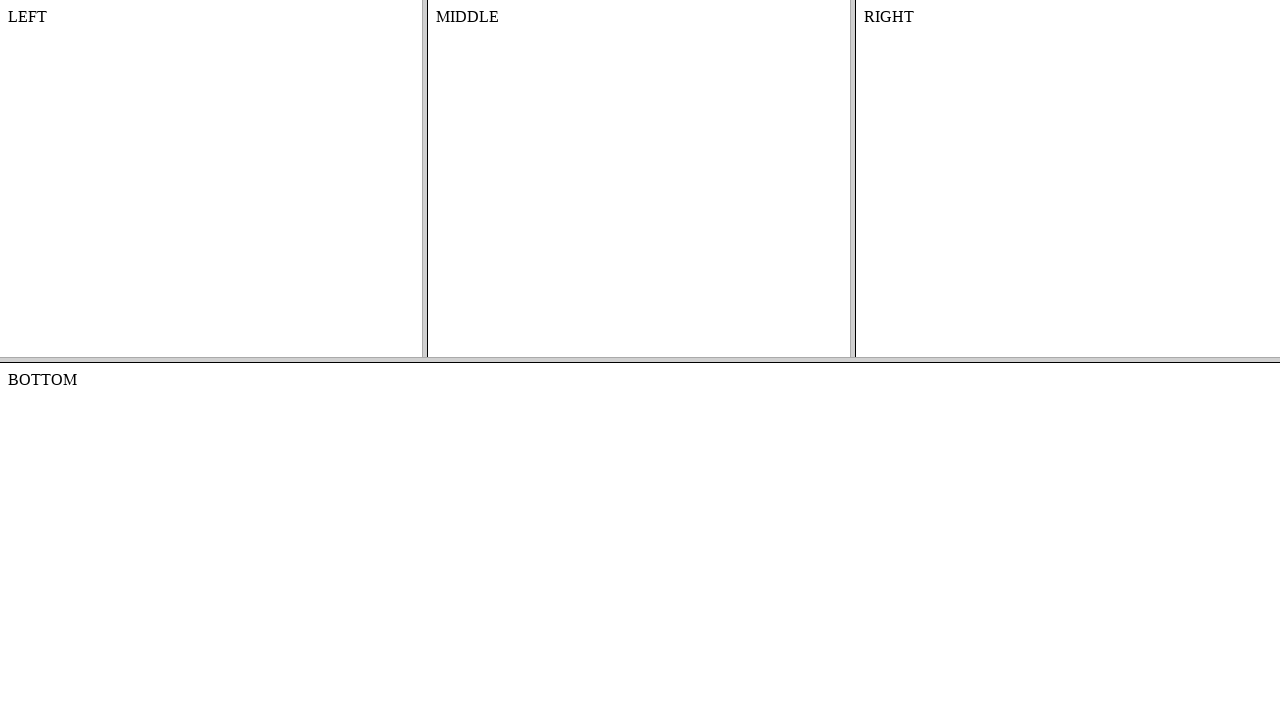

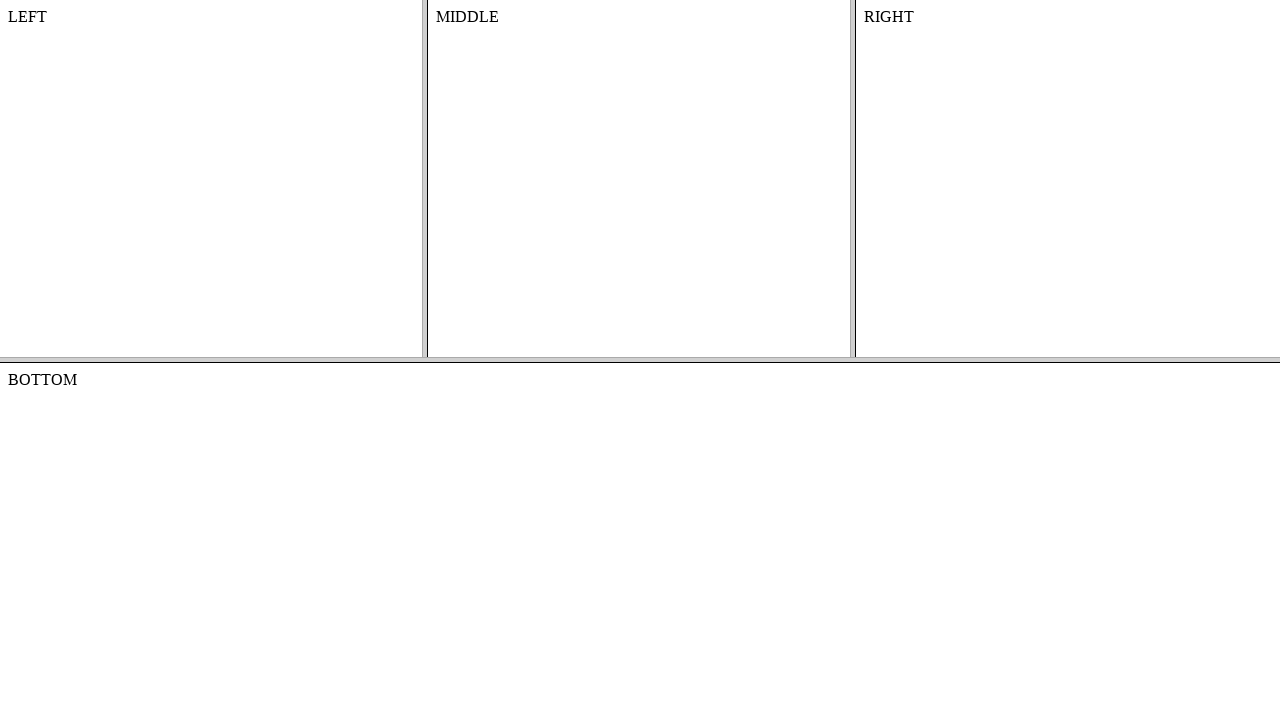